Tests the ERMiT erosion risk modeling tool by filling in slope parameters, soil type, vegetation type, climate selection, and severity options, then submitting the form to run the erosion model.

Starting URL: https://forest.moscowfsl.wsu.edu/cgi-bin/fswepp/ermit/ermit.pl

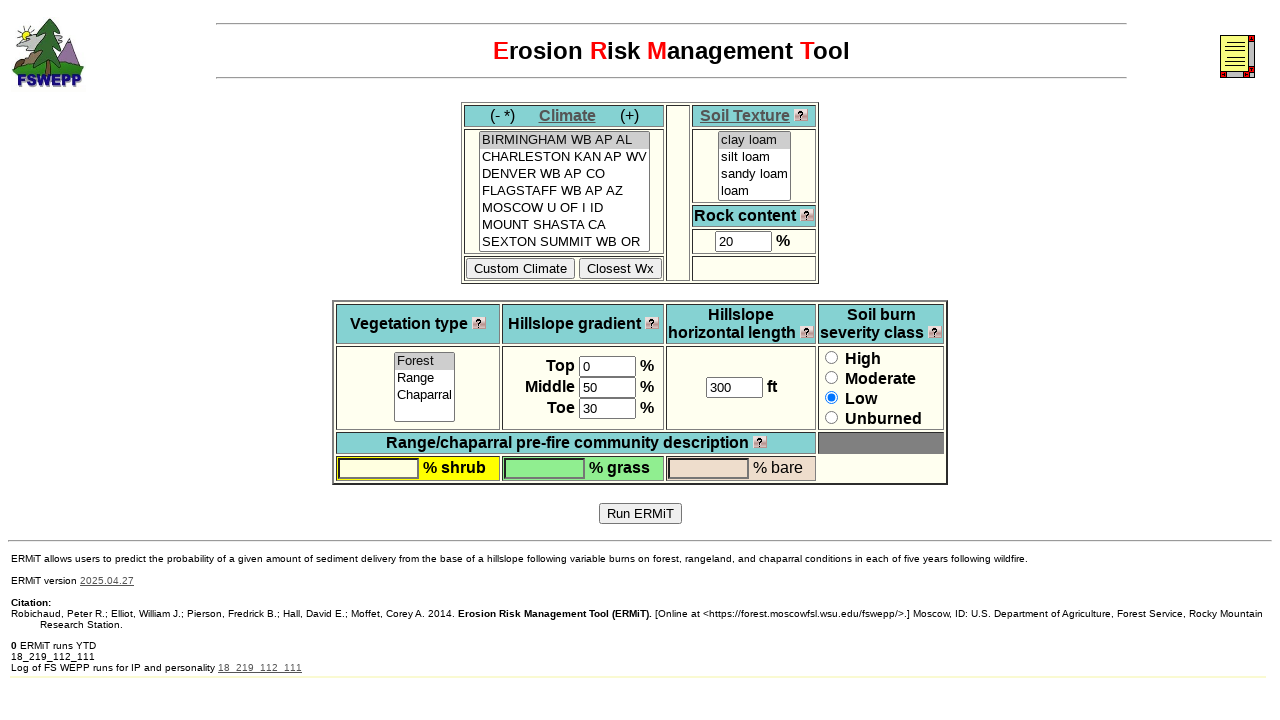

Waited for ERMiT form to load - top_slope input element found
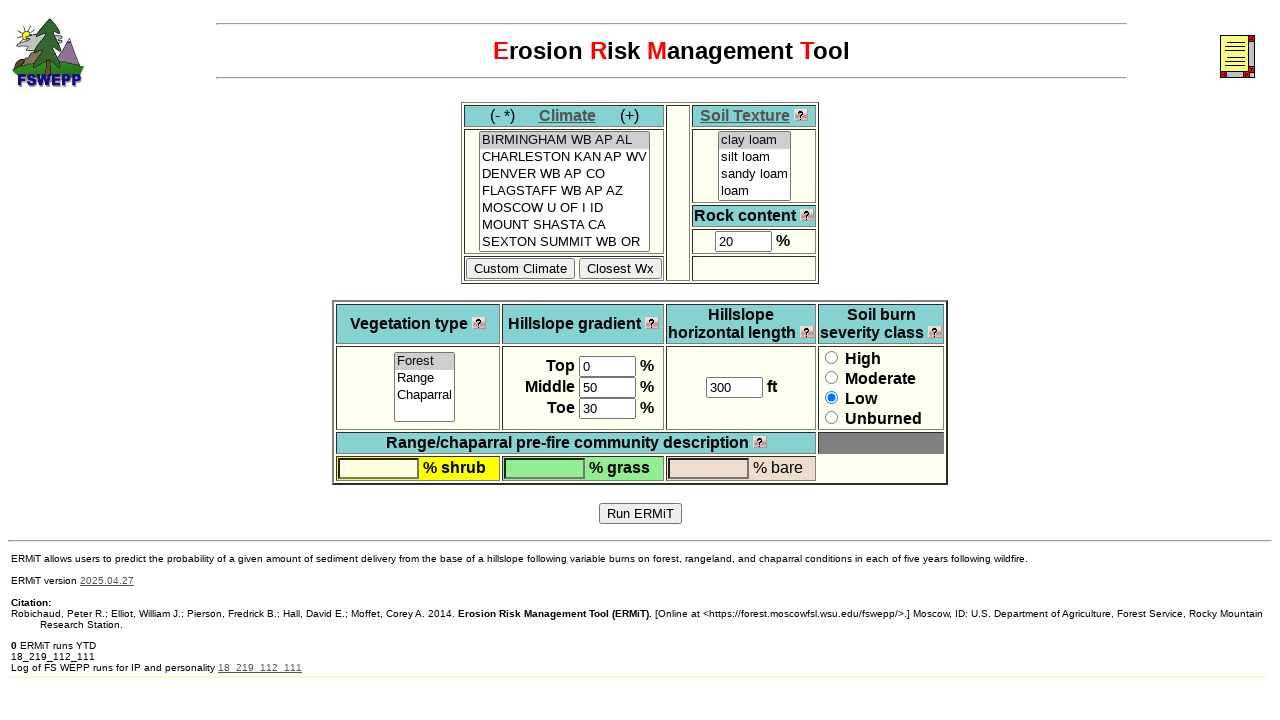

Filled top slope parameter with value 25 on xpath=/html/body/font/center/form/p/table/tbody/tr[2]/td[2]/b[1]/input
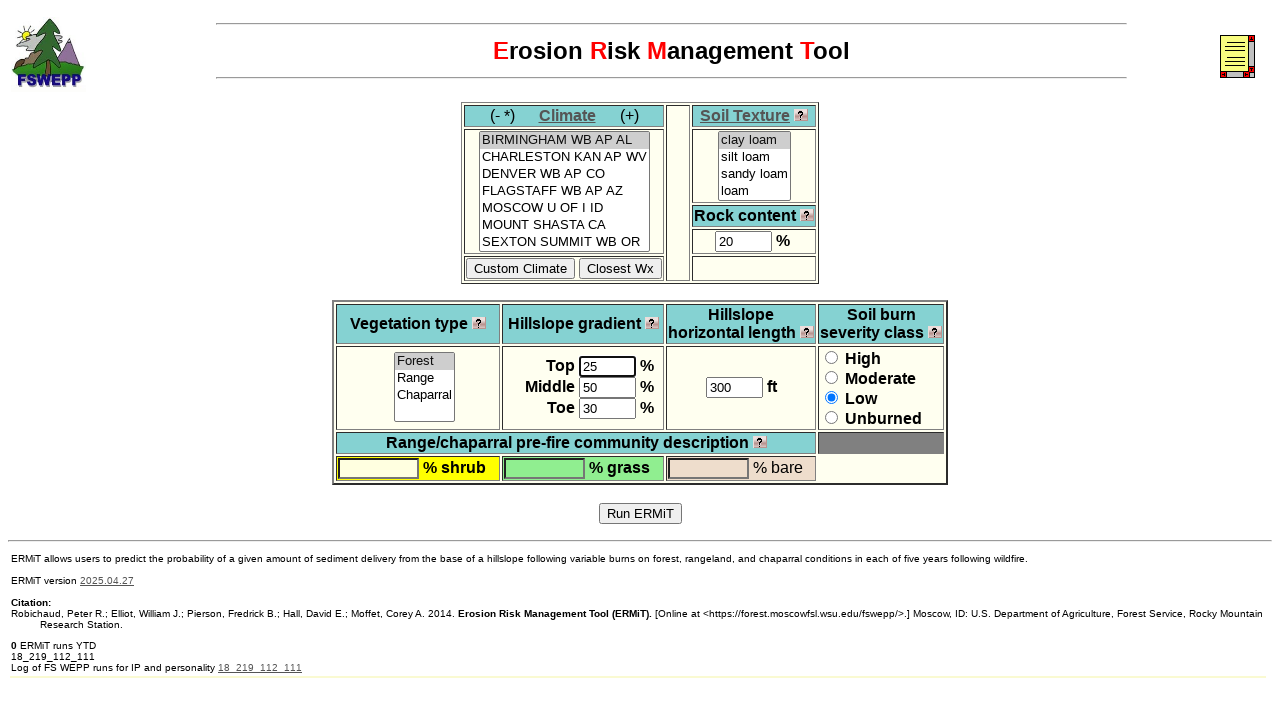

Filled average slope parameter with value 30 on xpath=/html/body/font/center/form/p/table/tbody/tr[2]/td[2]/b[2]/input
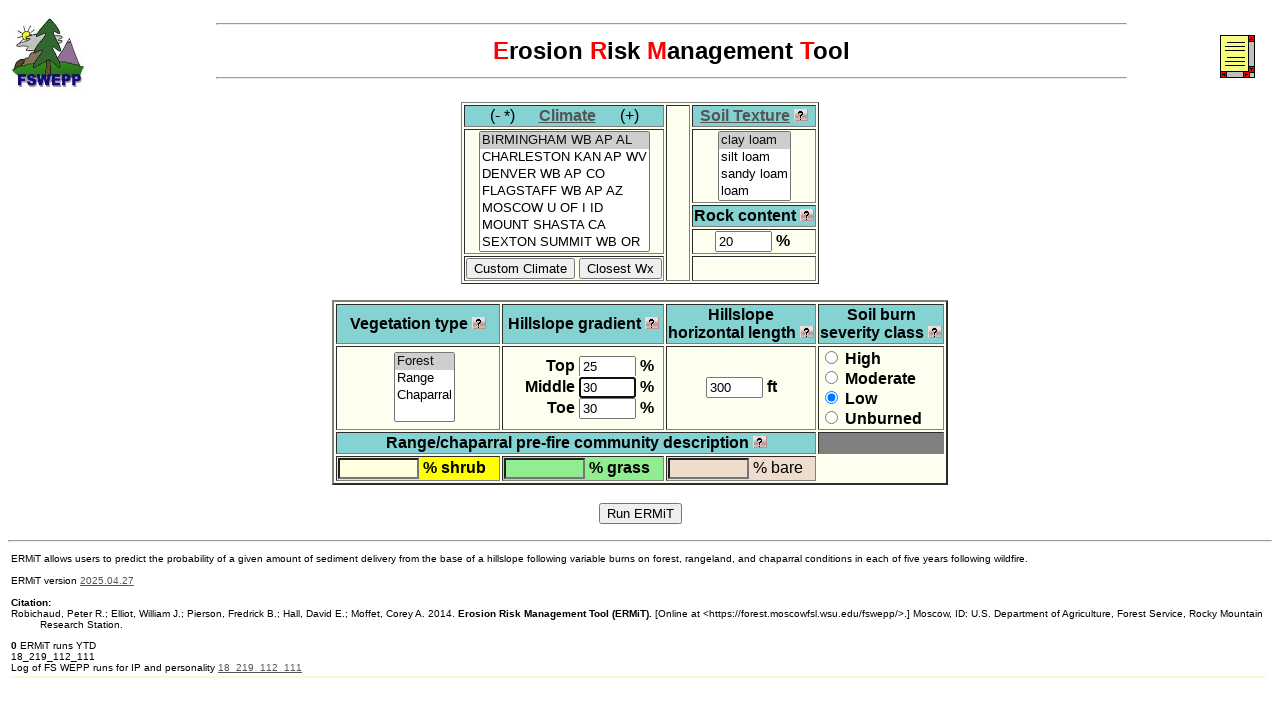

Filled toe slope parameter with value 15 on xpath=/html/body/font/center/form/p/table/tbody/tr[2]/td[2]/b[3]/input
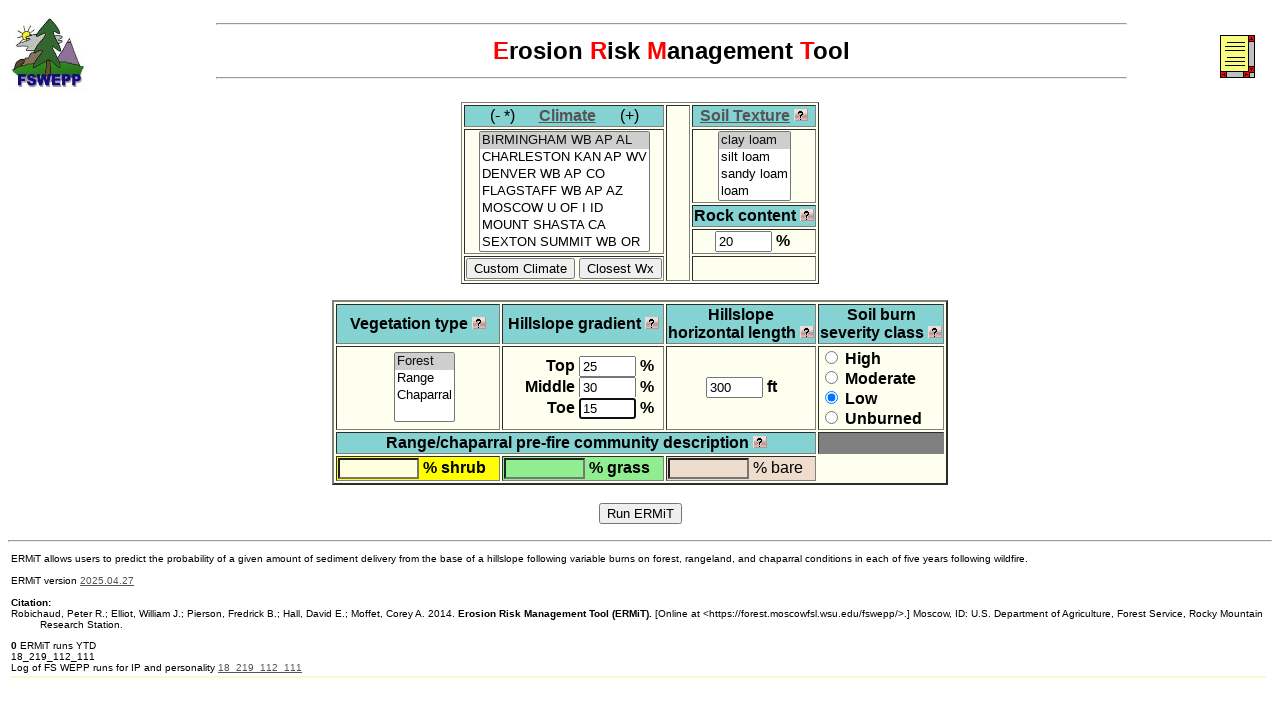

Filled slope length with value 200 feet on xpath=/html/body/font/center/form/p/table/tbody/tr[2]/td[3]/b/input
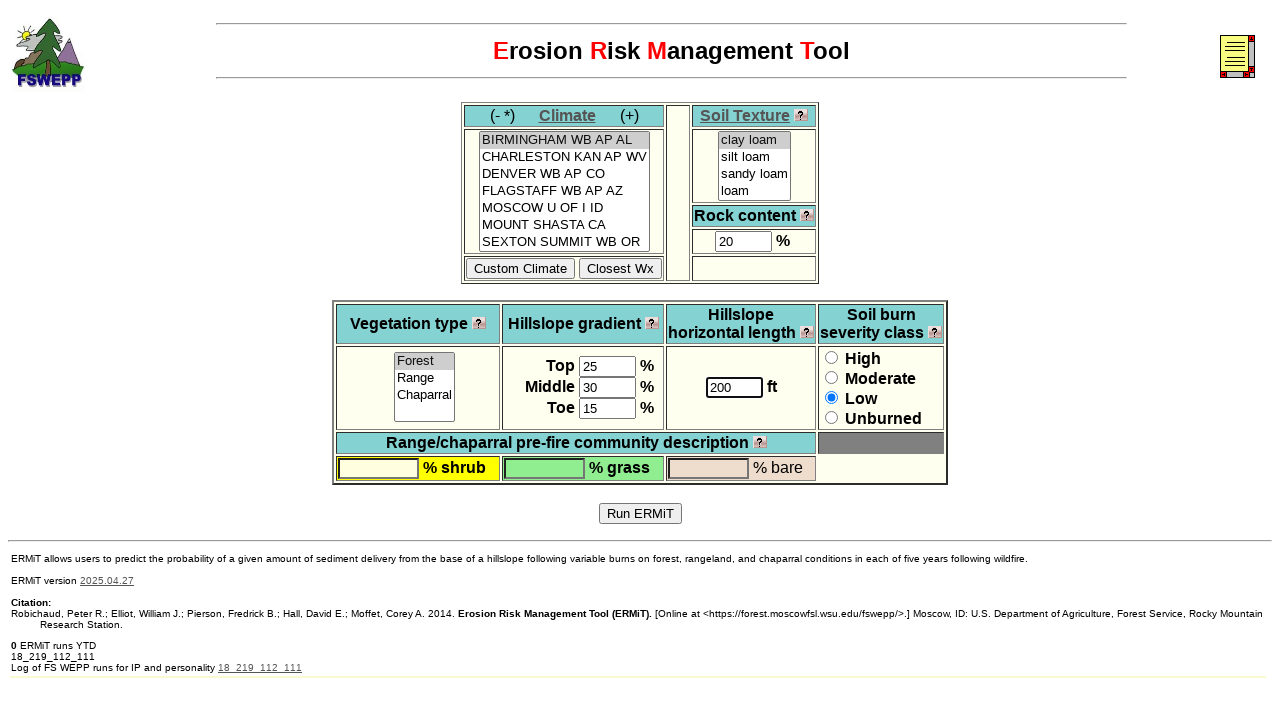

Filled bare ground vegetation percentage with value 10 on xpath=/html/body/font/center/form/p/table/tbody/tr[4]/td[3]/input
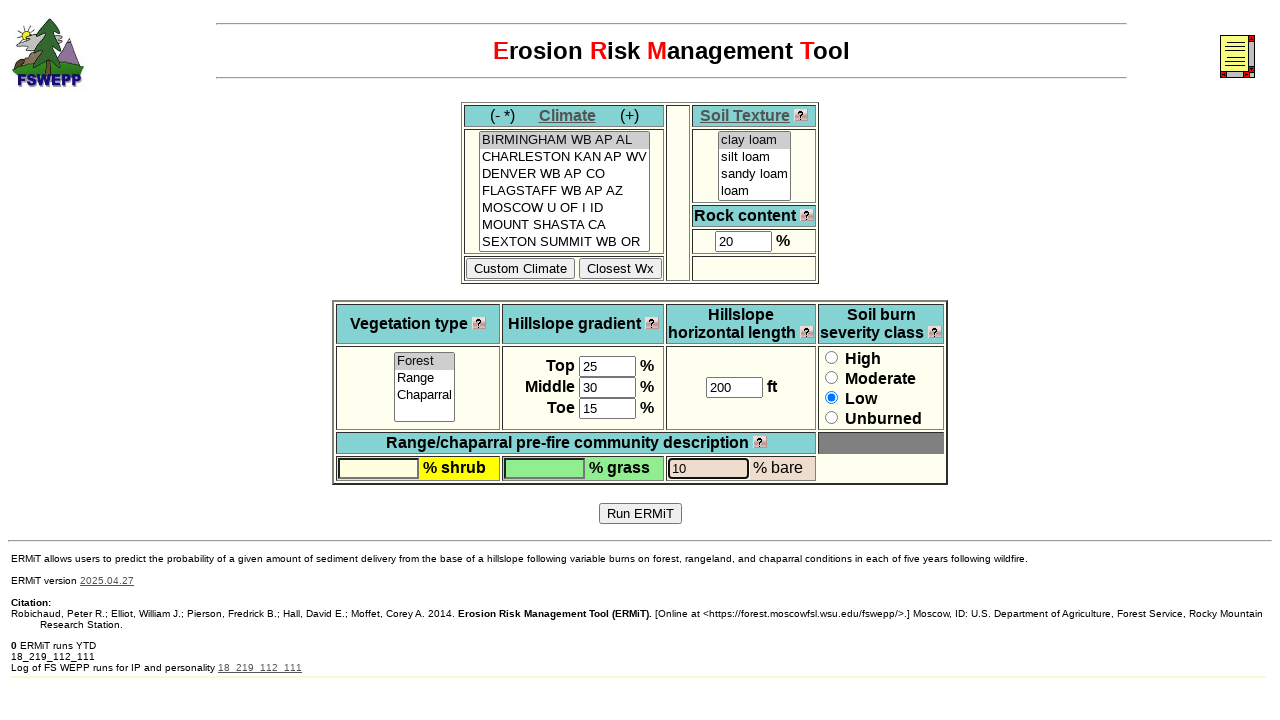

Filled grass vegetation percentage with value 75 on xpath=/html/body/font/center/form/p/table/tbody/tr[4]/td[2]/input
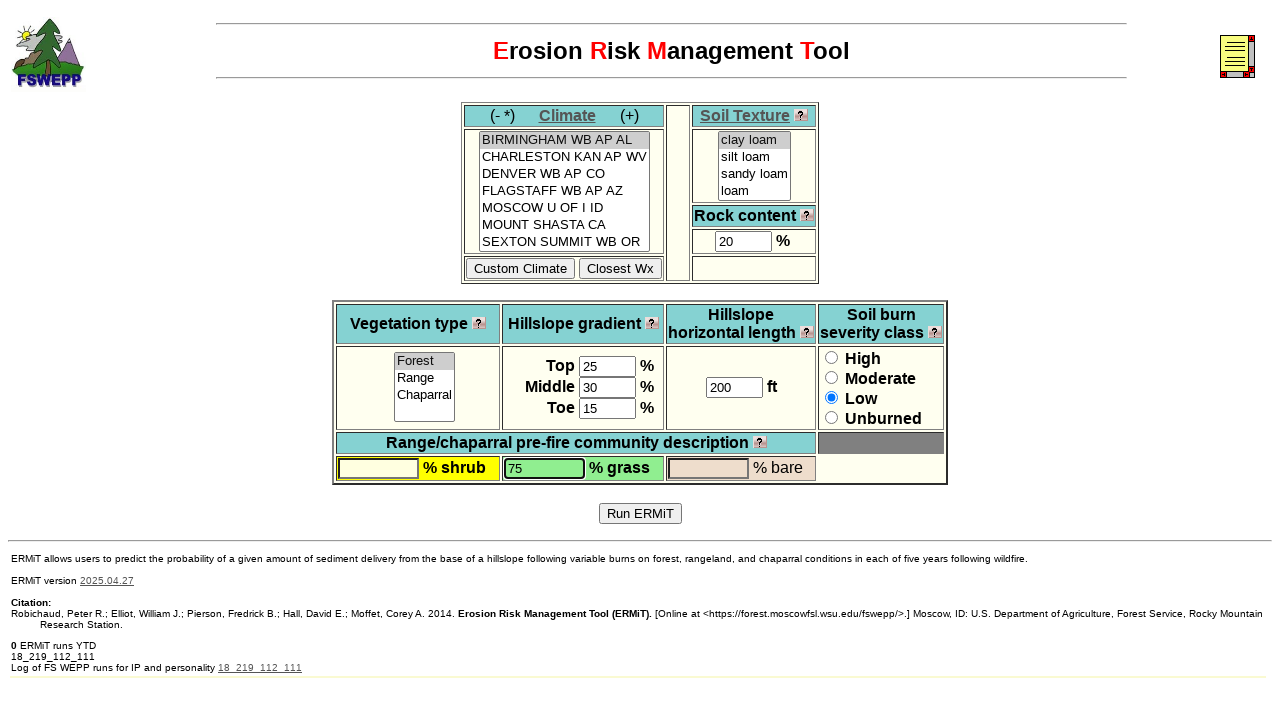

Filled shrub vegetation percentage with value 15 on xpath=/html/body/font/center/form/p/table/tbody/tr[4]/td[1]/input
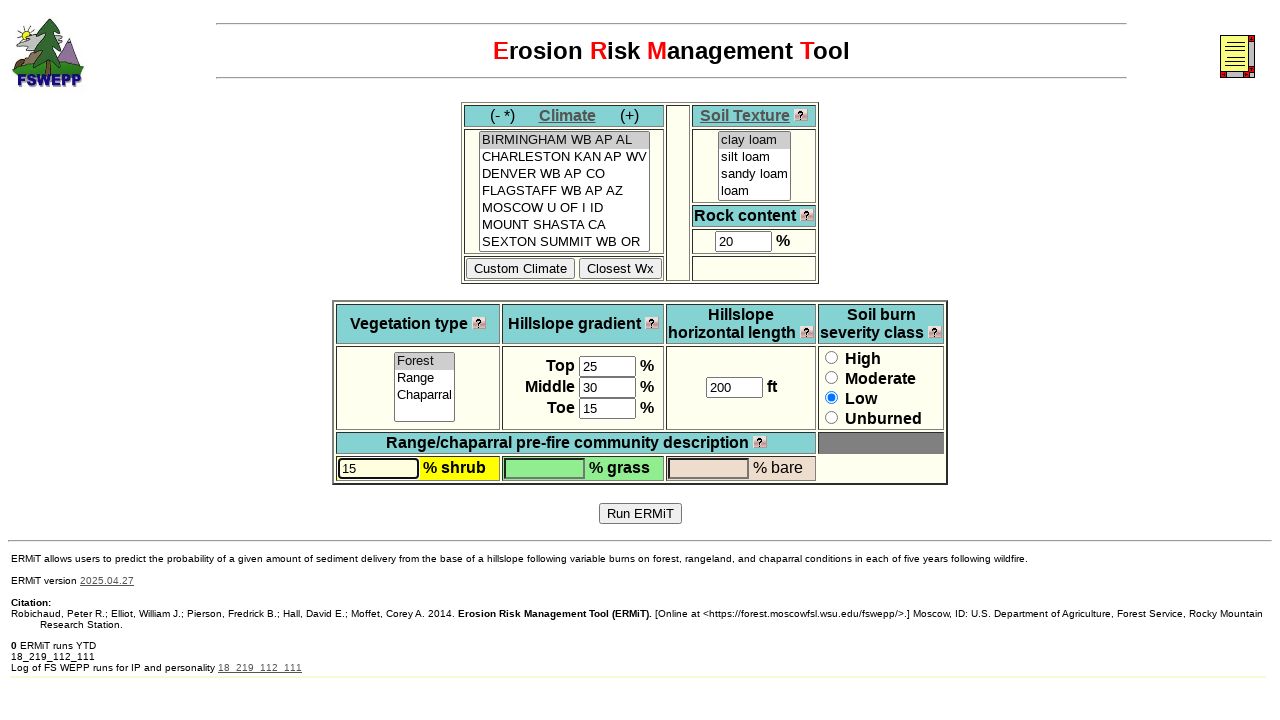

Filled rock content percentage with value 20 on xpath=/html/body/font/center/form/table/tbody/tr[4]/td/input
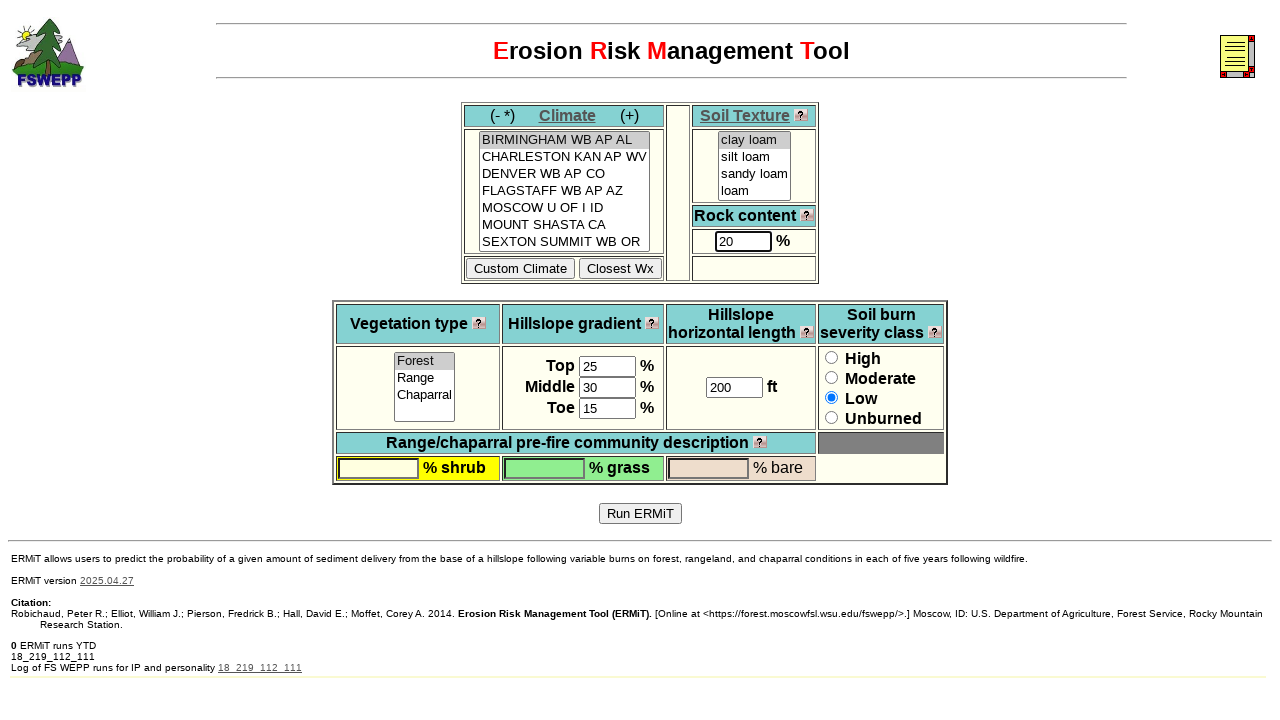

Selected Moscow climate option at (564, 208) on xpath=/html/body/font/center/form/table/tbody/tr[2]/td[1]/select/option[5]
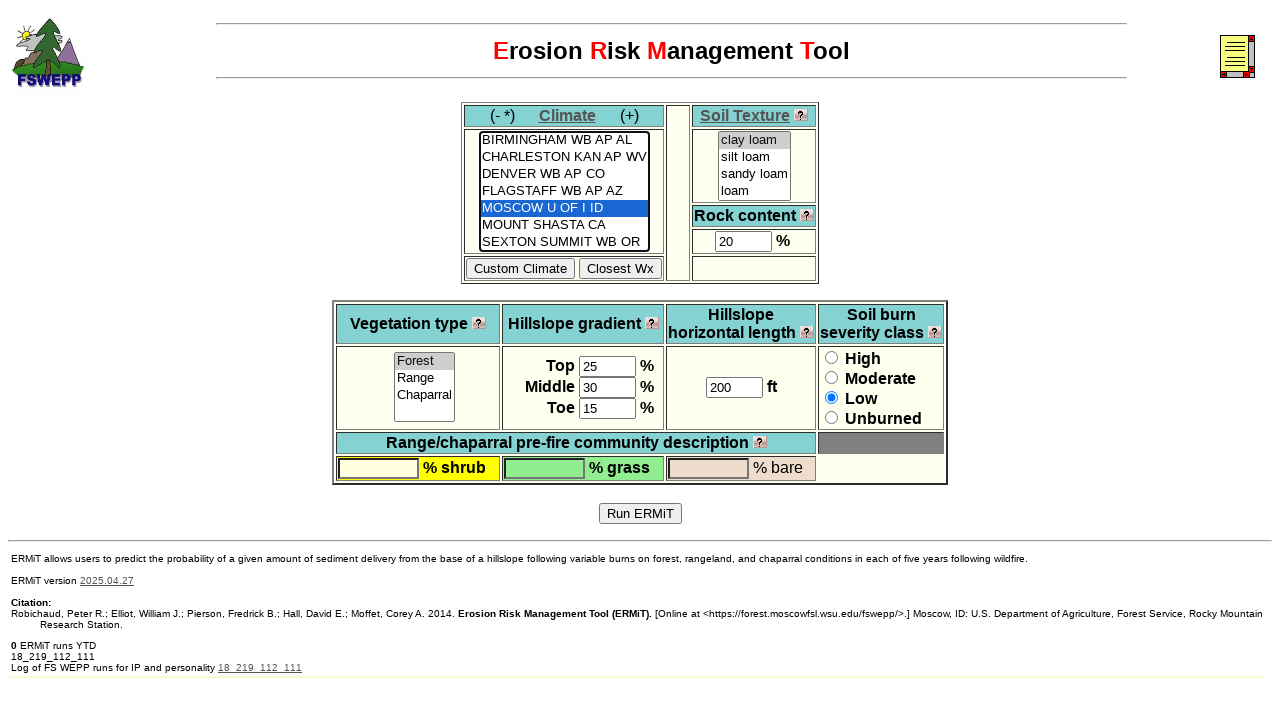

Selected loam soil type at (754, 191) on xpath=/html/body/font/center/form/table/tbody/tr[2]/td[2]/select/option[4]
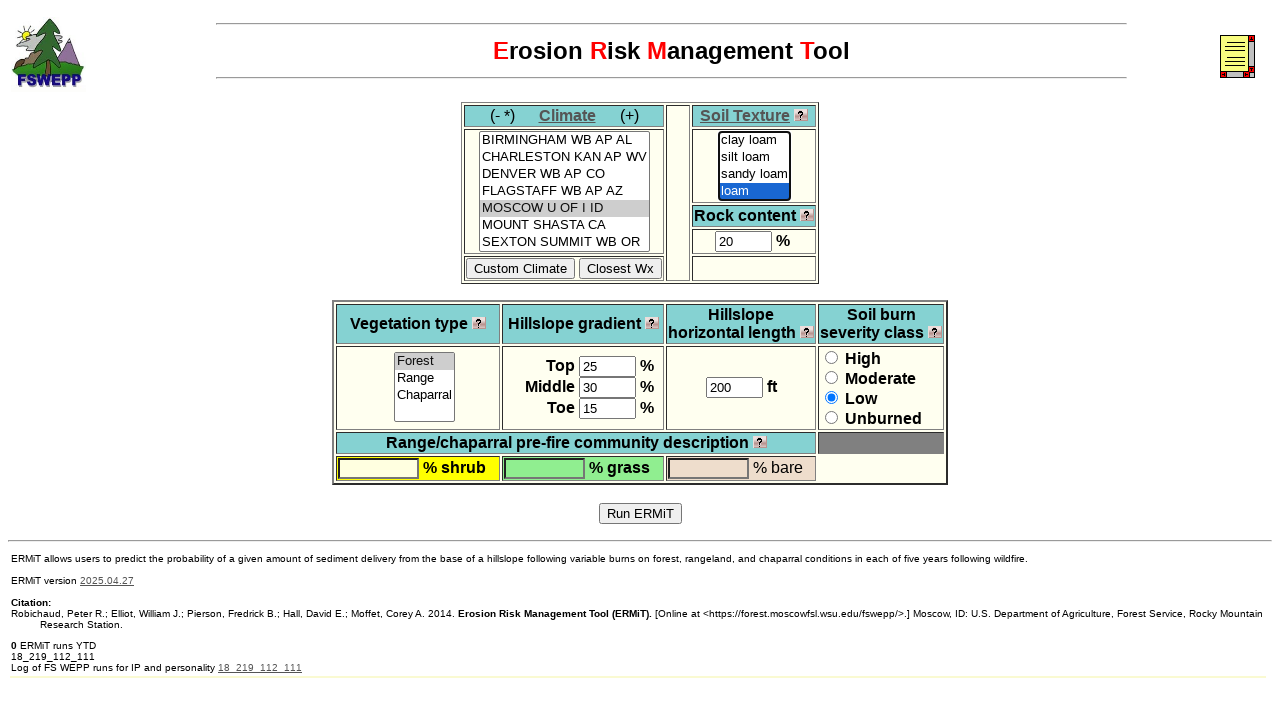

Selected range vegetation type at (424, 379) on xpath=/html/body/font/center/form/p/table/tbody/tr[2]/td[1]/select/option[2]
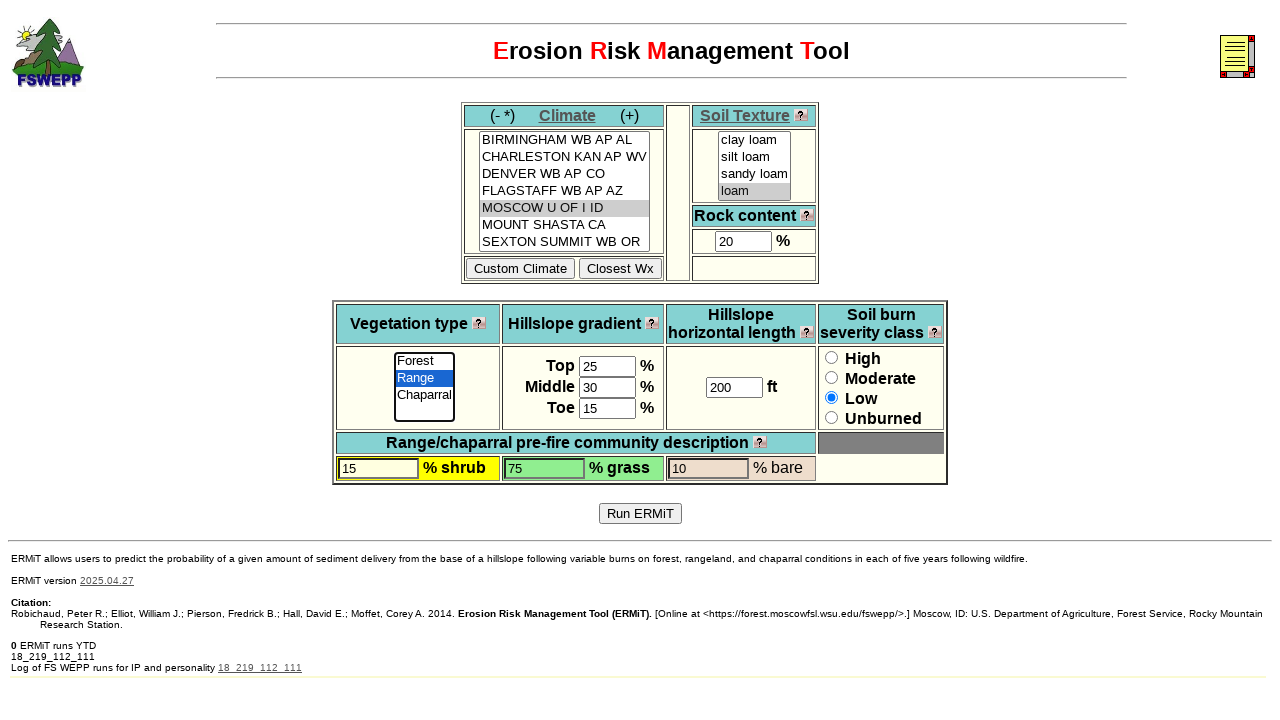

Selected moderate severity option at (832, 377) on xpath=/html/body/font/center/form/p/table/tbody/tr[2]/td[4]/input[2]
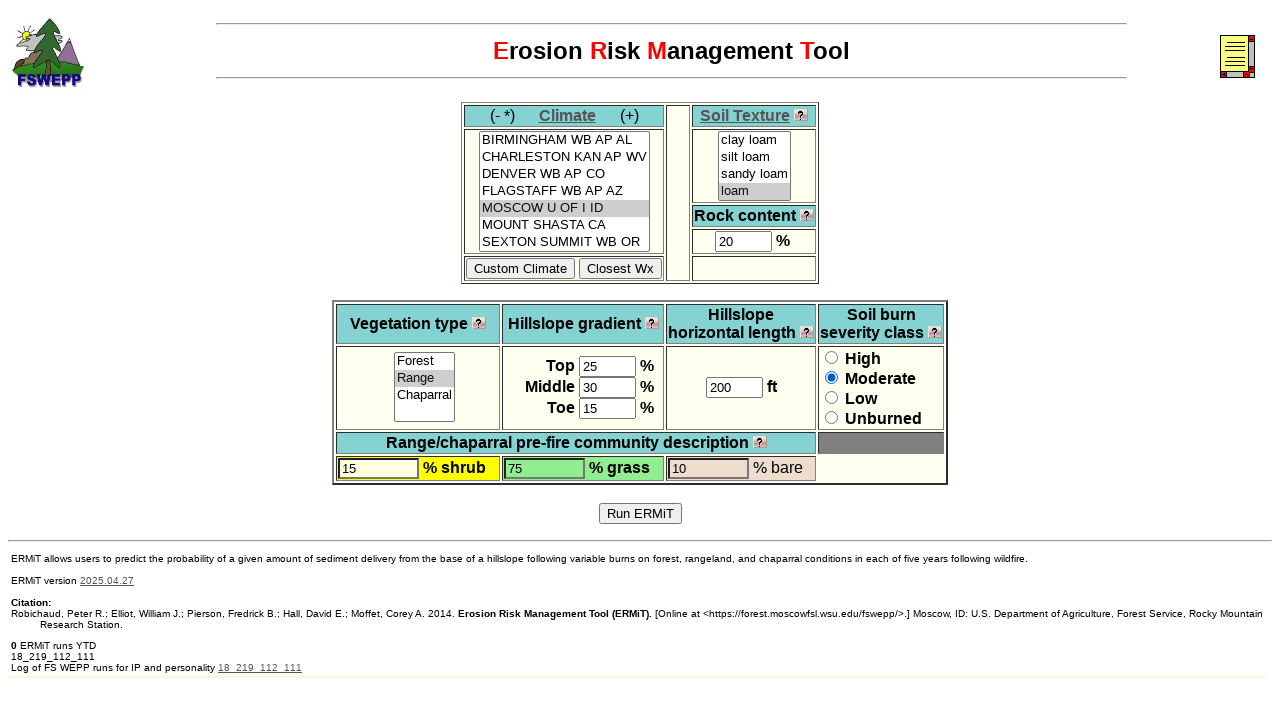

Clicked submit button to run erosion model at (640, 513) on xpath=/html/body/font/center/form/p/input[3]
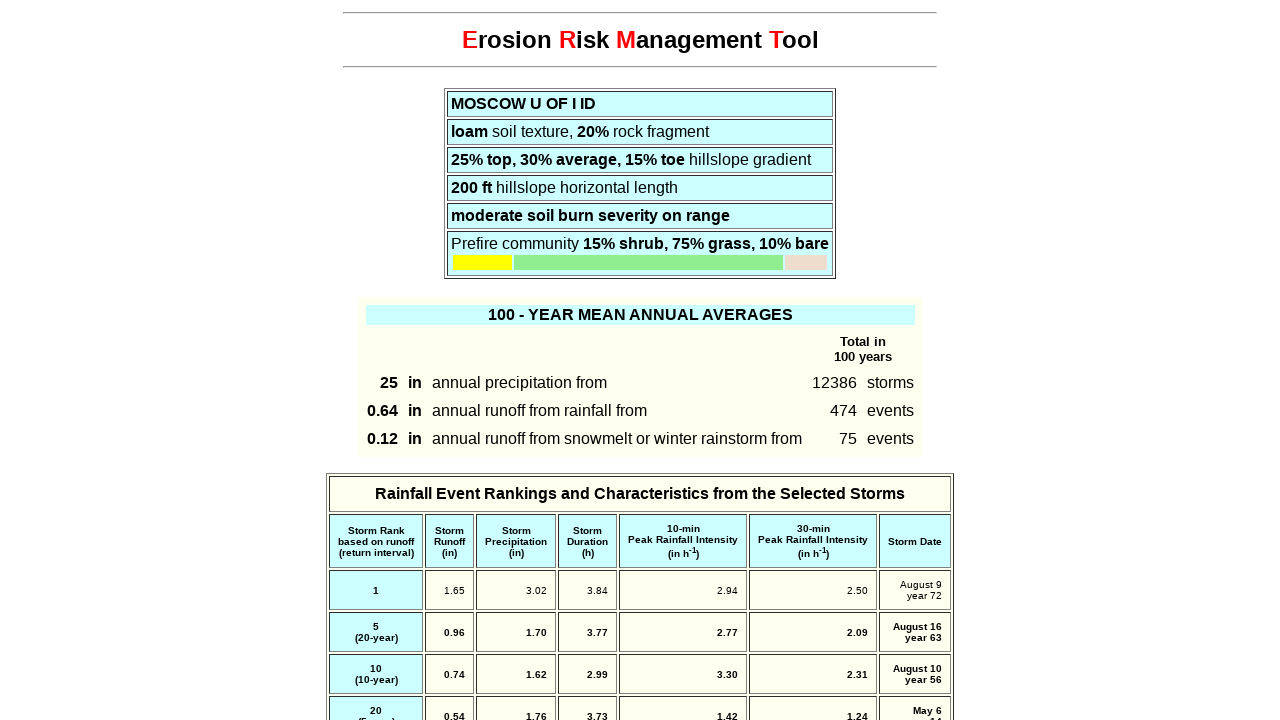

Results page loaded successfully - erosion model simulation complete
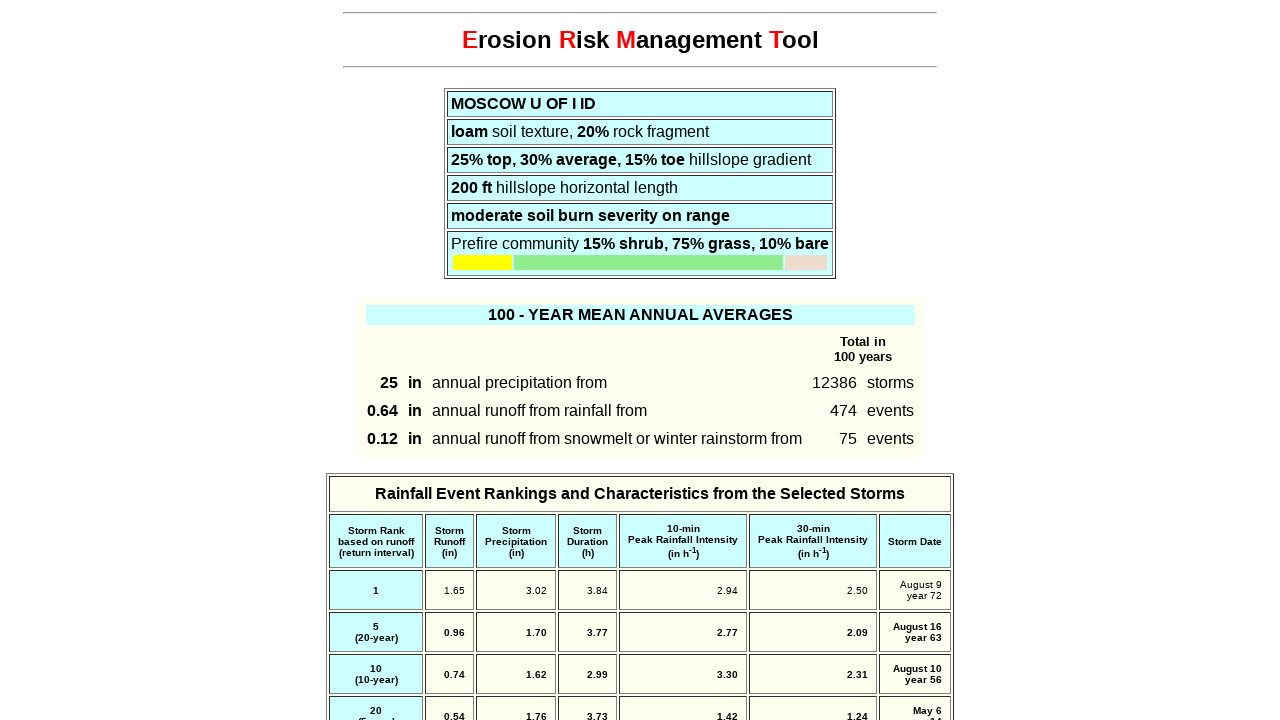

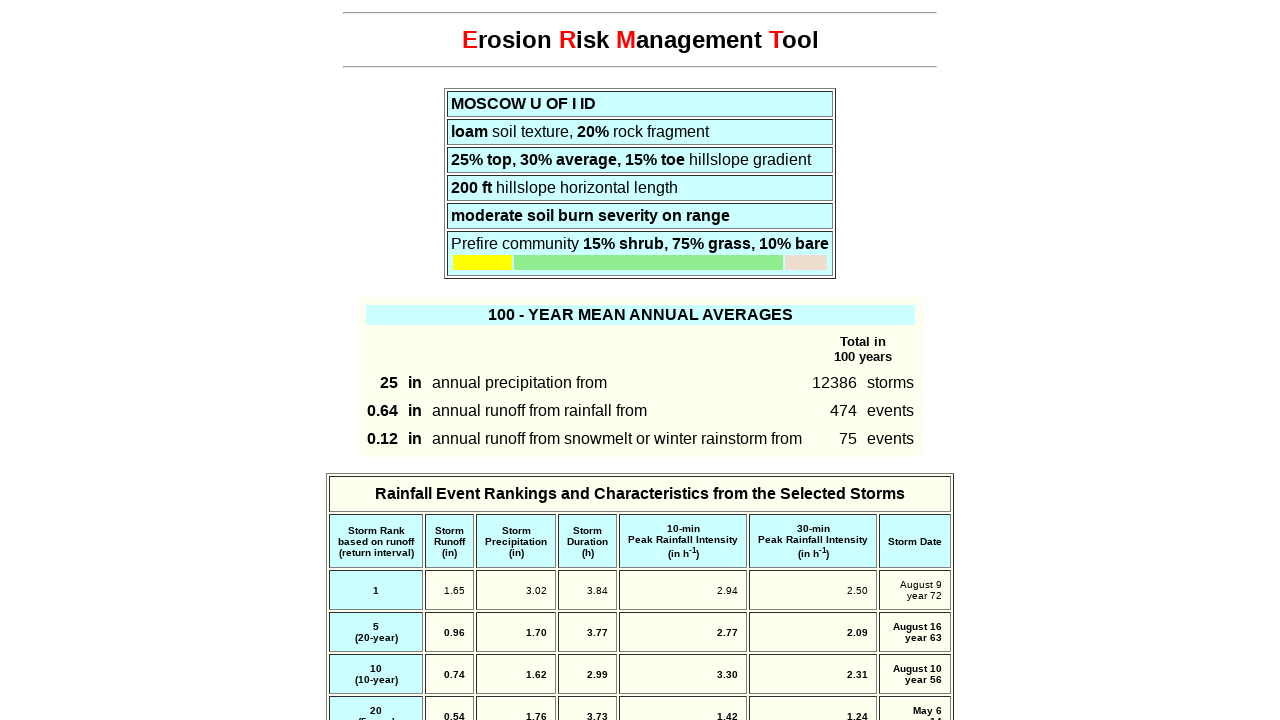